Opens the OrangeHRM login page

Starting URL: https://opensource-demo.orangehrmlive.com/web/index.php/auth/login

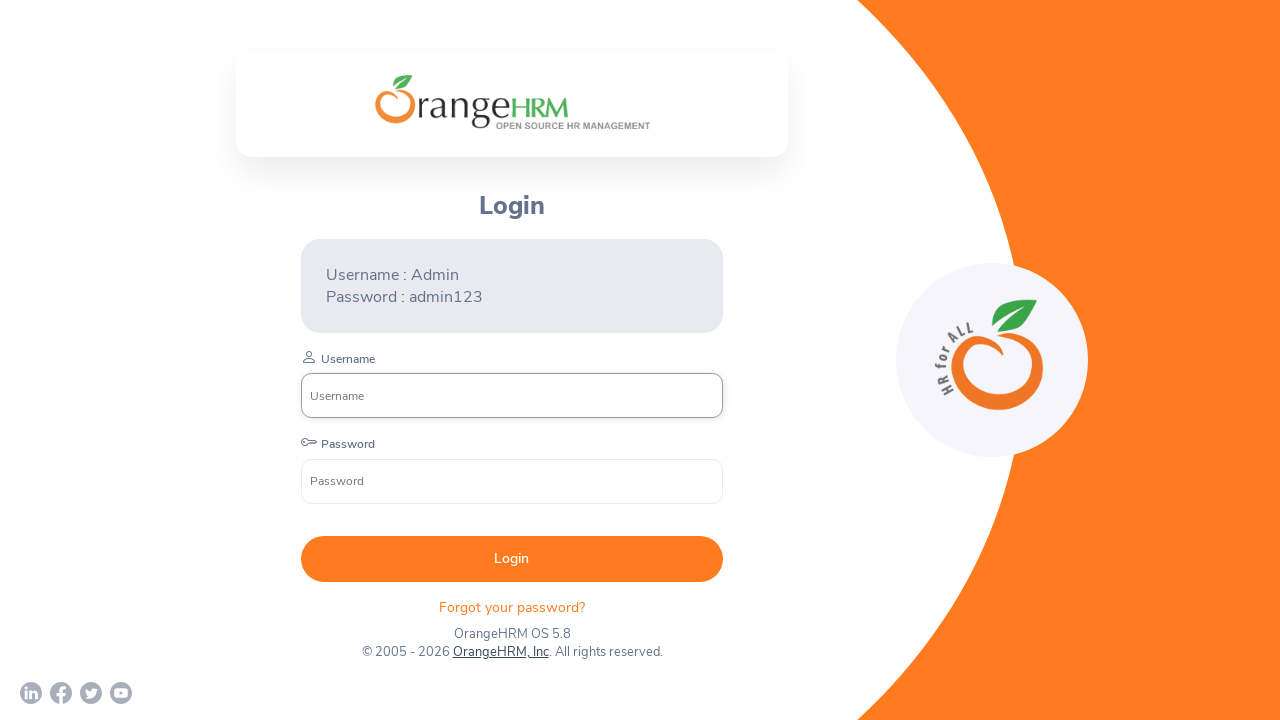

OrangeHRM login page loaded and network idle
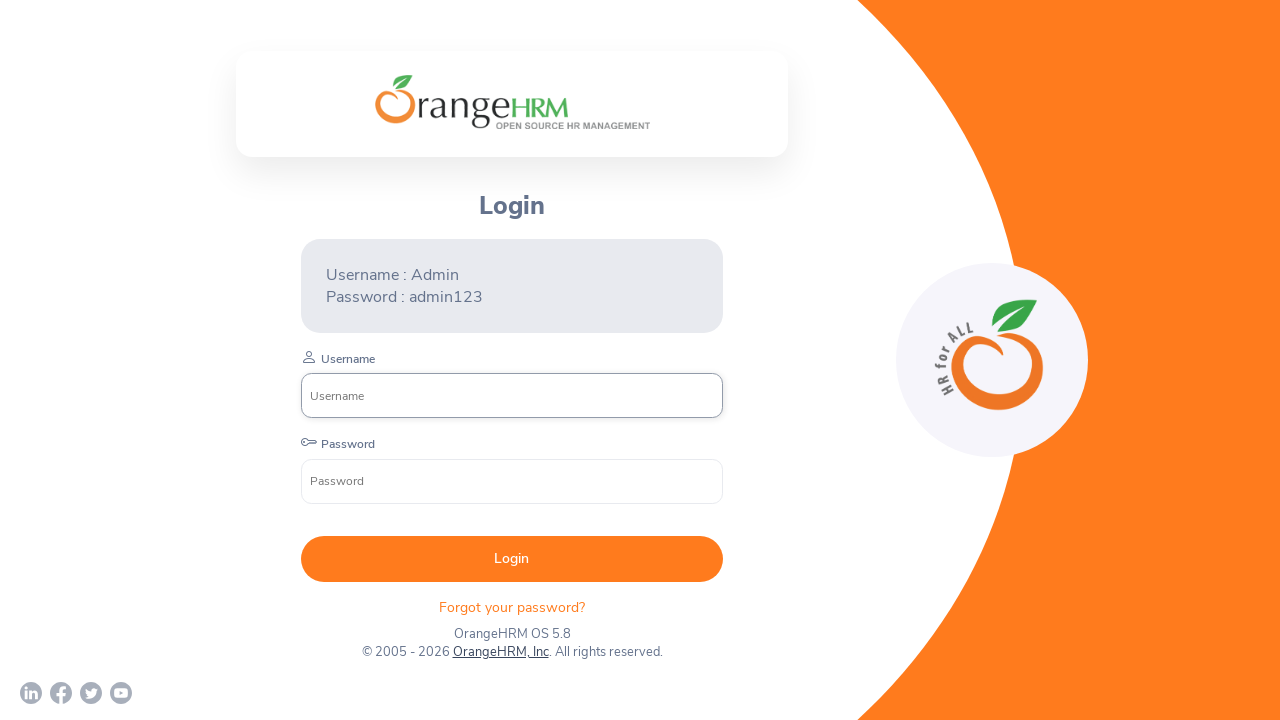

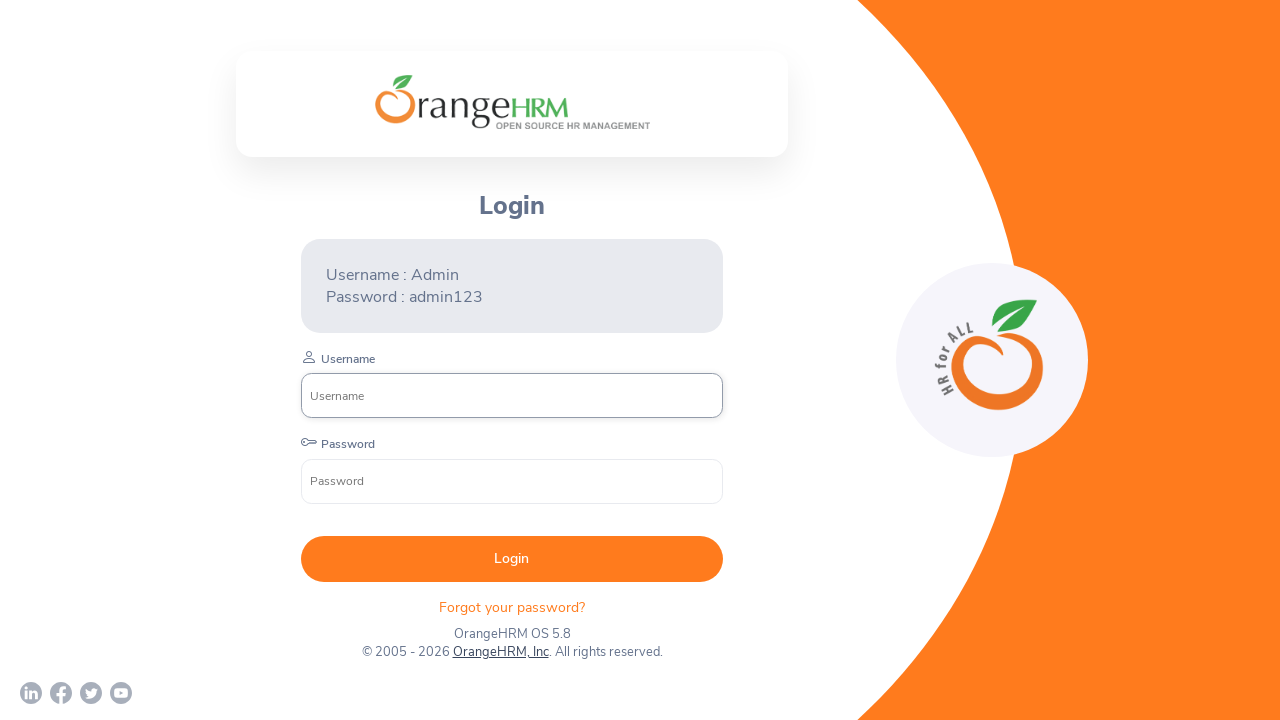